Tests file download functionality by navigating to a file download test page and clicking the download button to initiate a file download.

Starting URL: https://www.leafground.com/file.xhtml

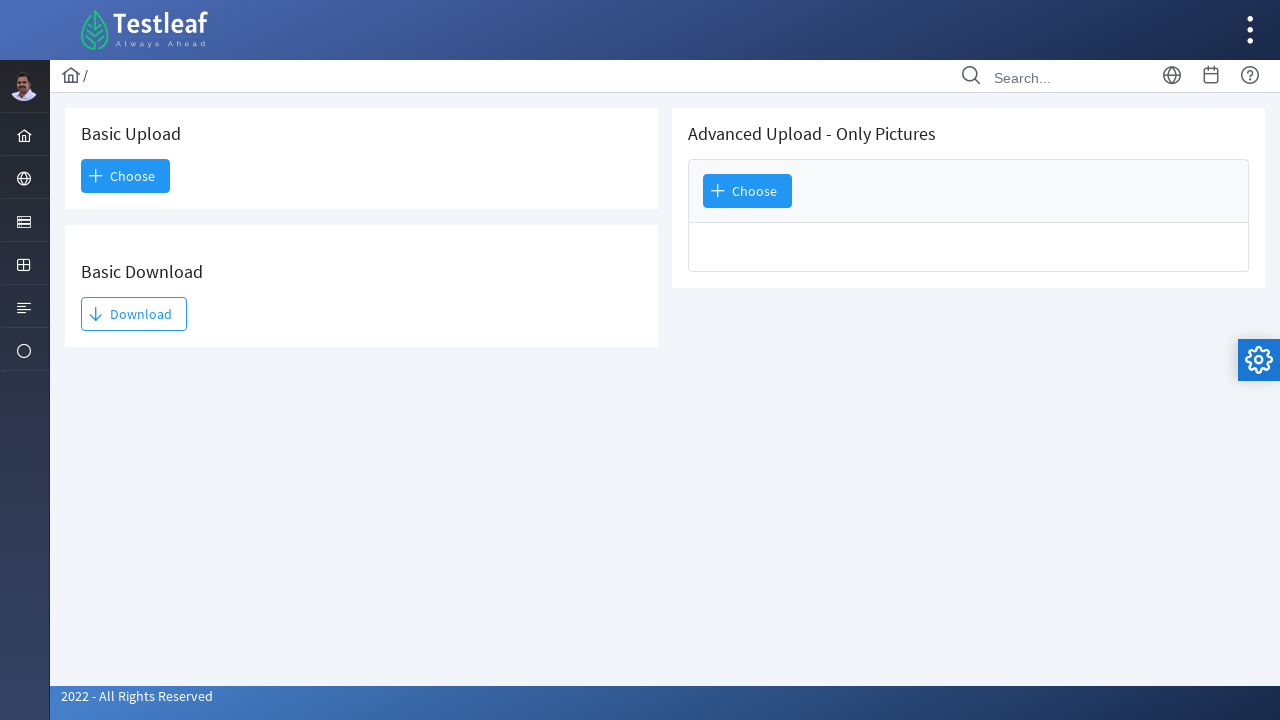

Navigated to file download test page
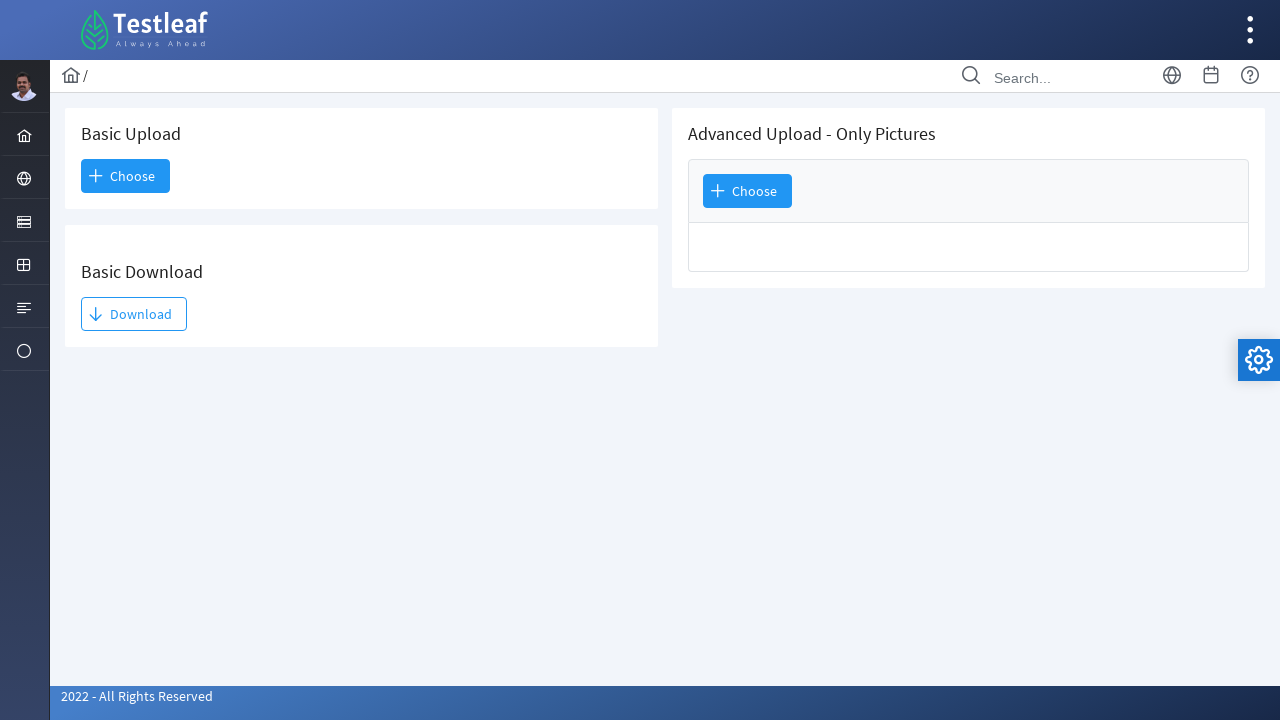

Download button is visible
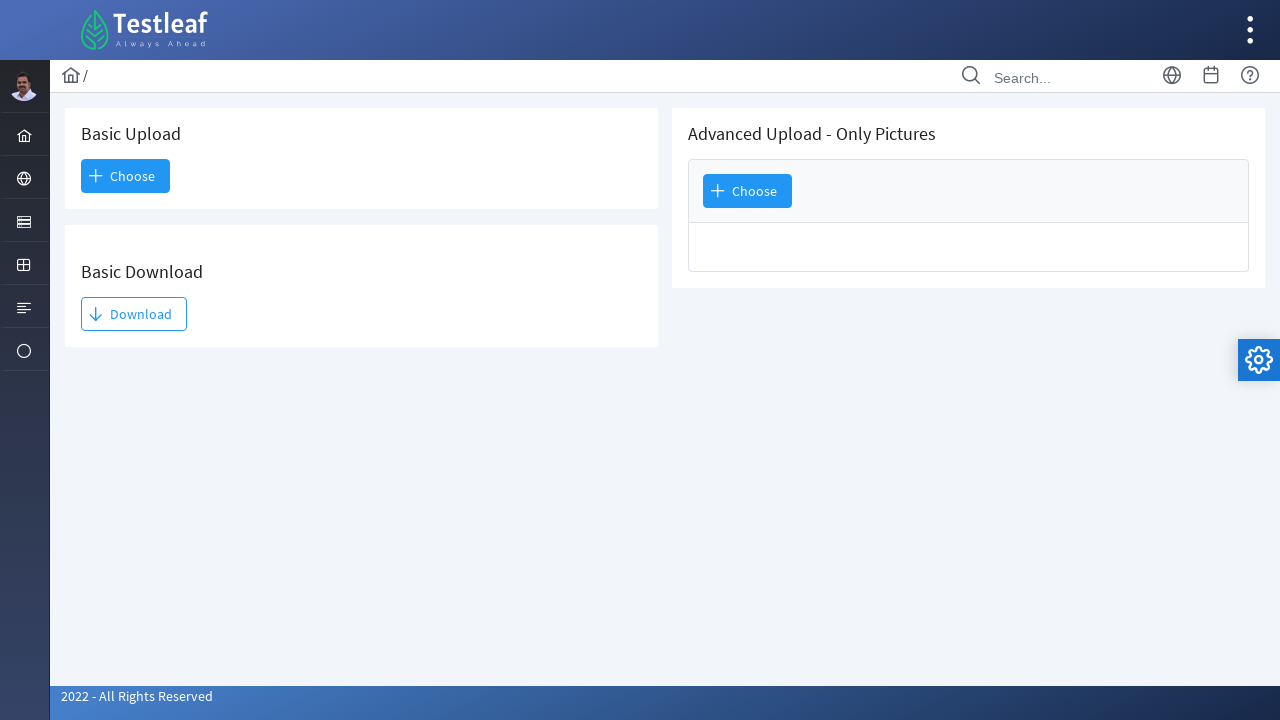

Clicked download button to initiate file download at (134, 314) on xpath=//*[@id='j_idt93:j_idt95']
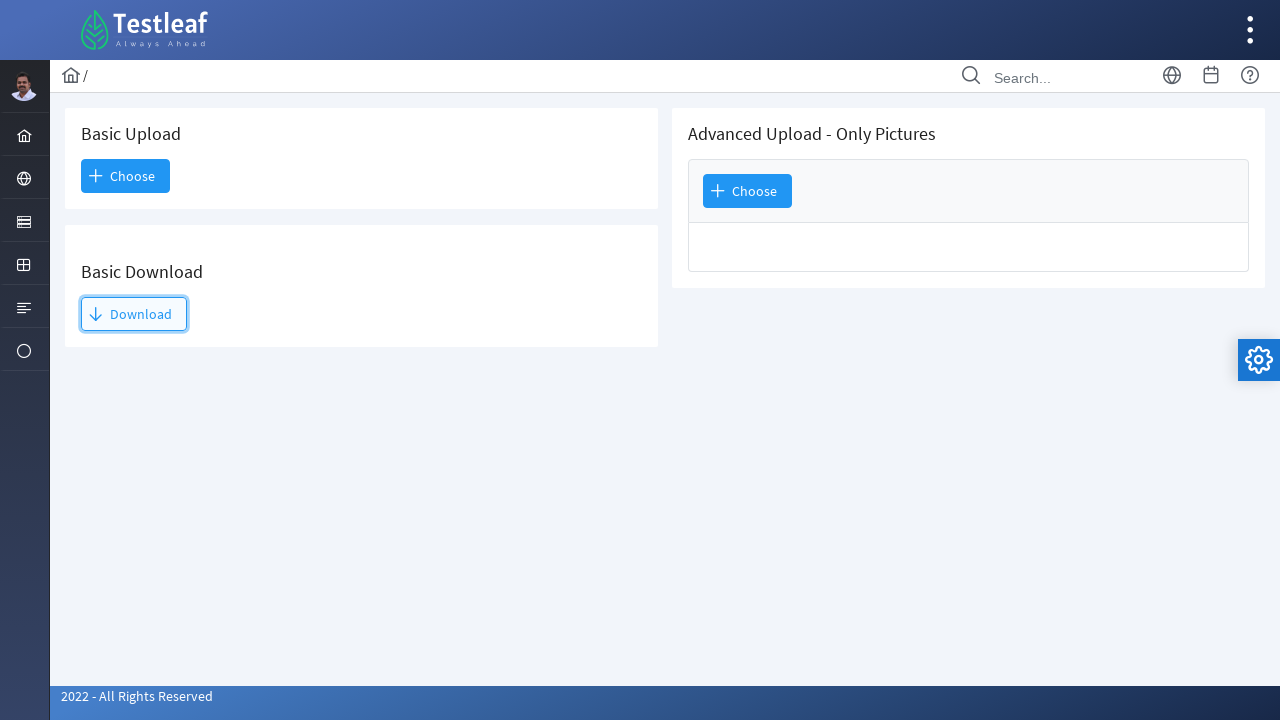

File download completed
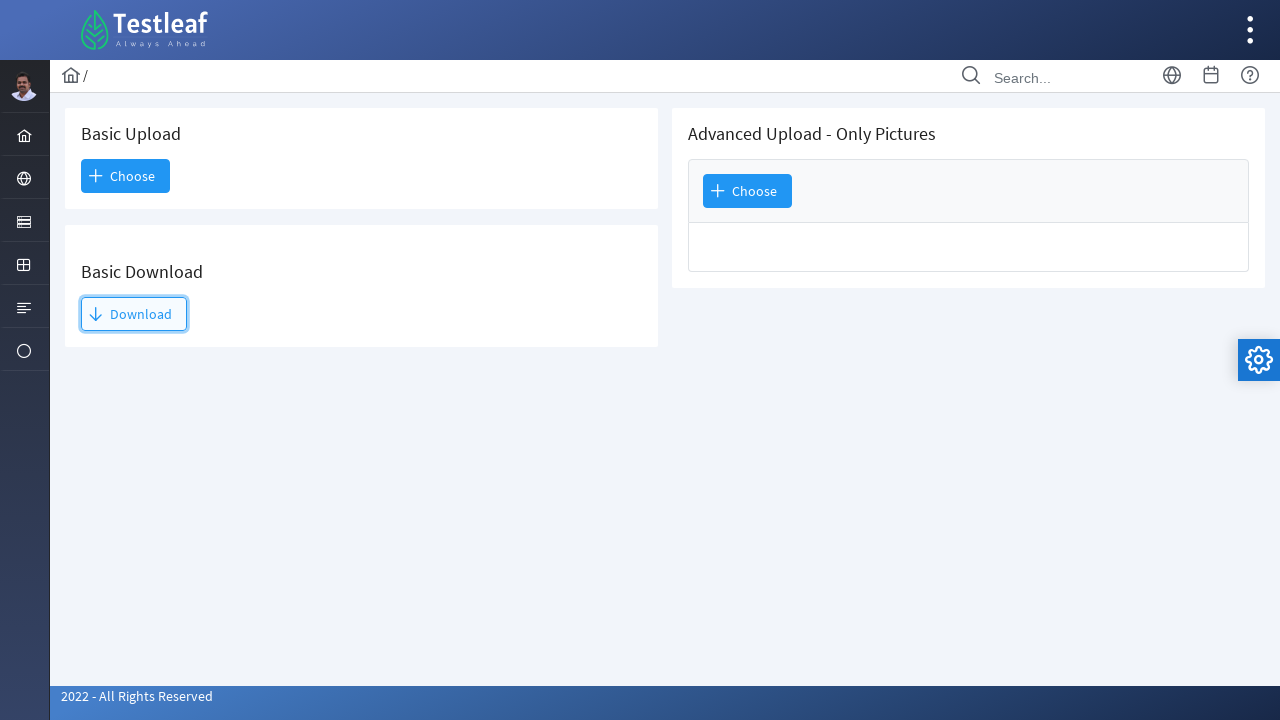

Verified download: TestLeaf Logo.png
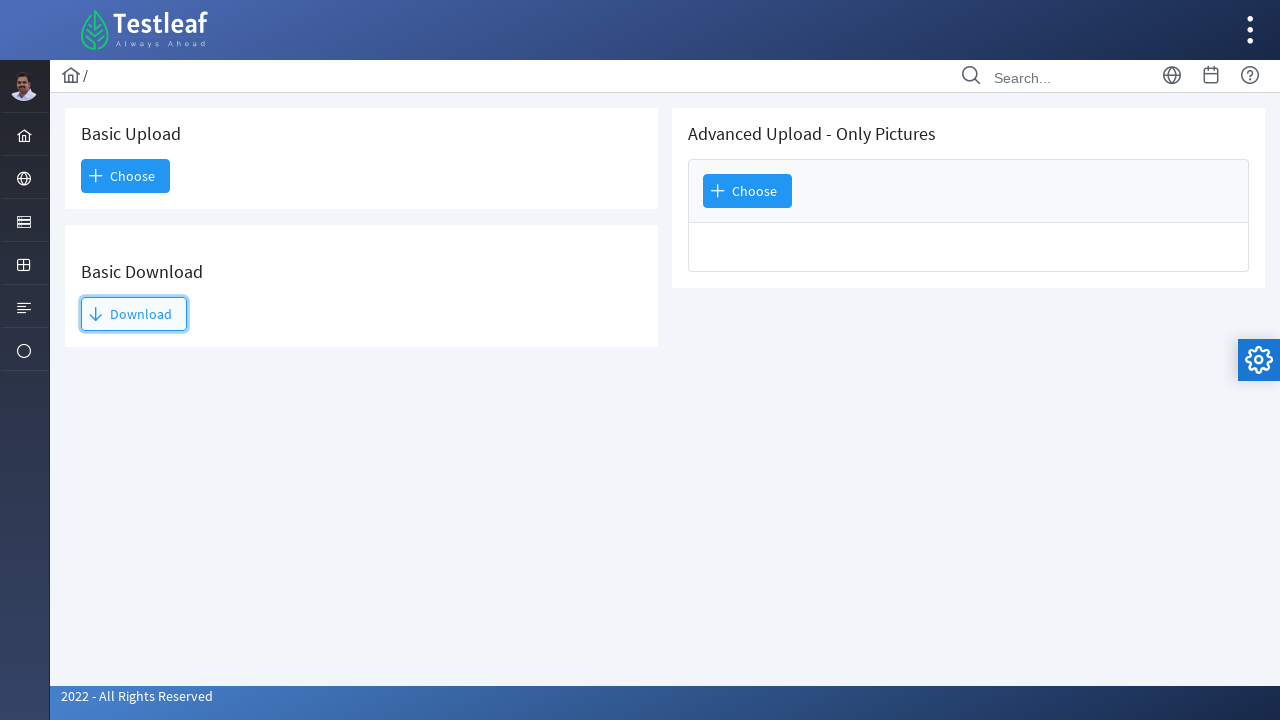

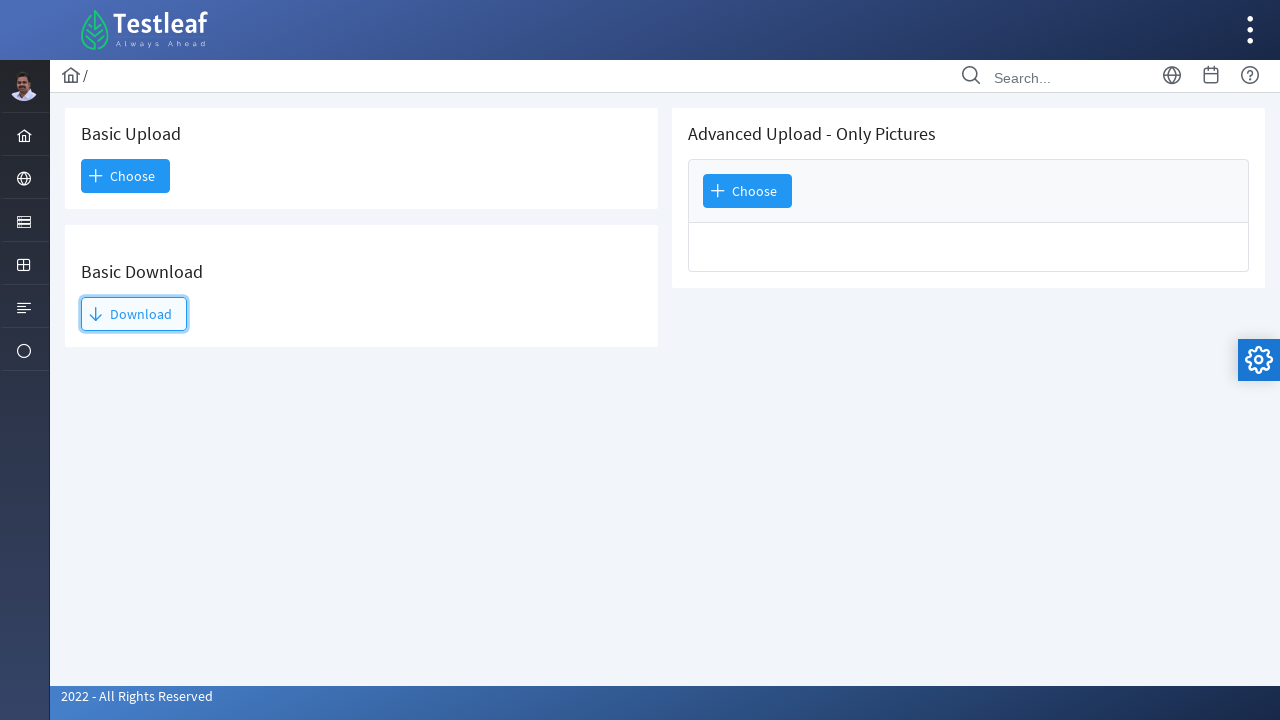